Tests clicking a button to trigger a confirmation dialog and dismissing it

Starting URL: https://demoqa.com/alerts

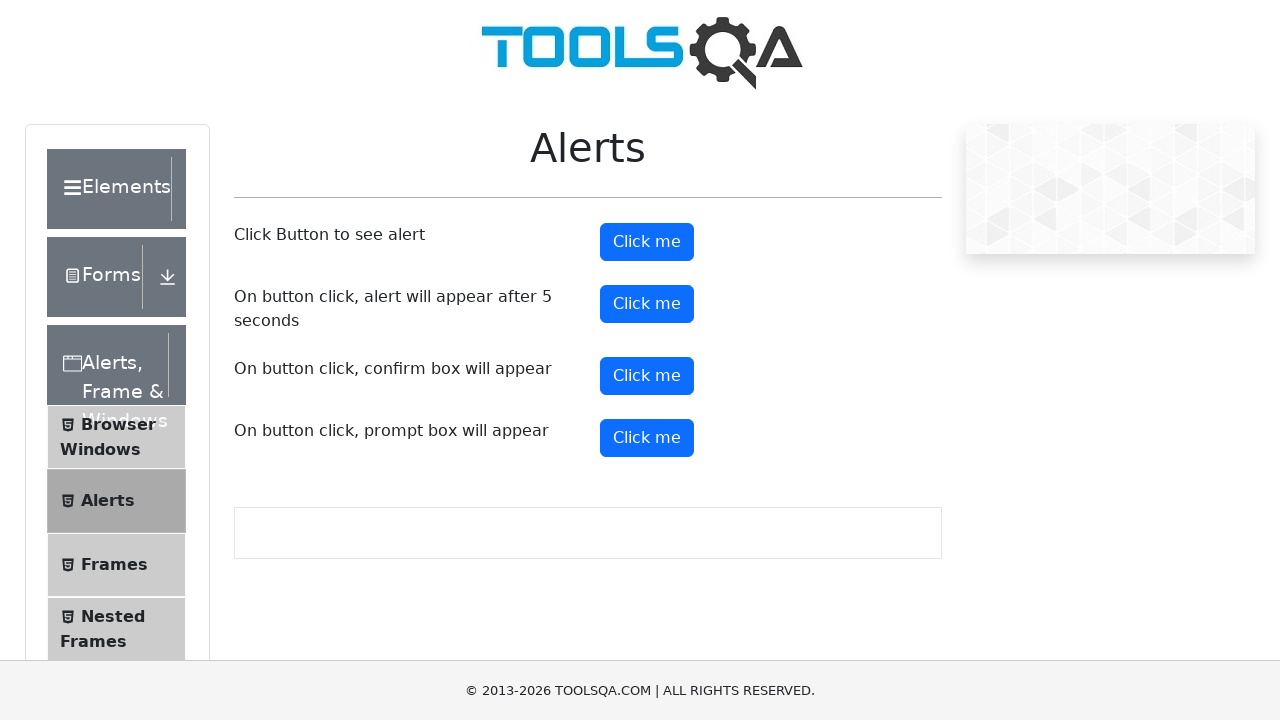

Set up dialog handler to dismiss confirmation dialogs
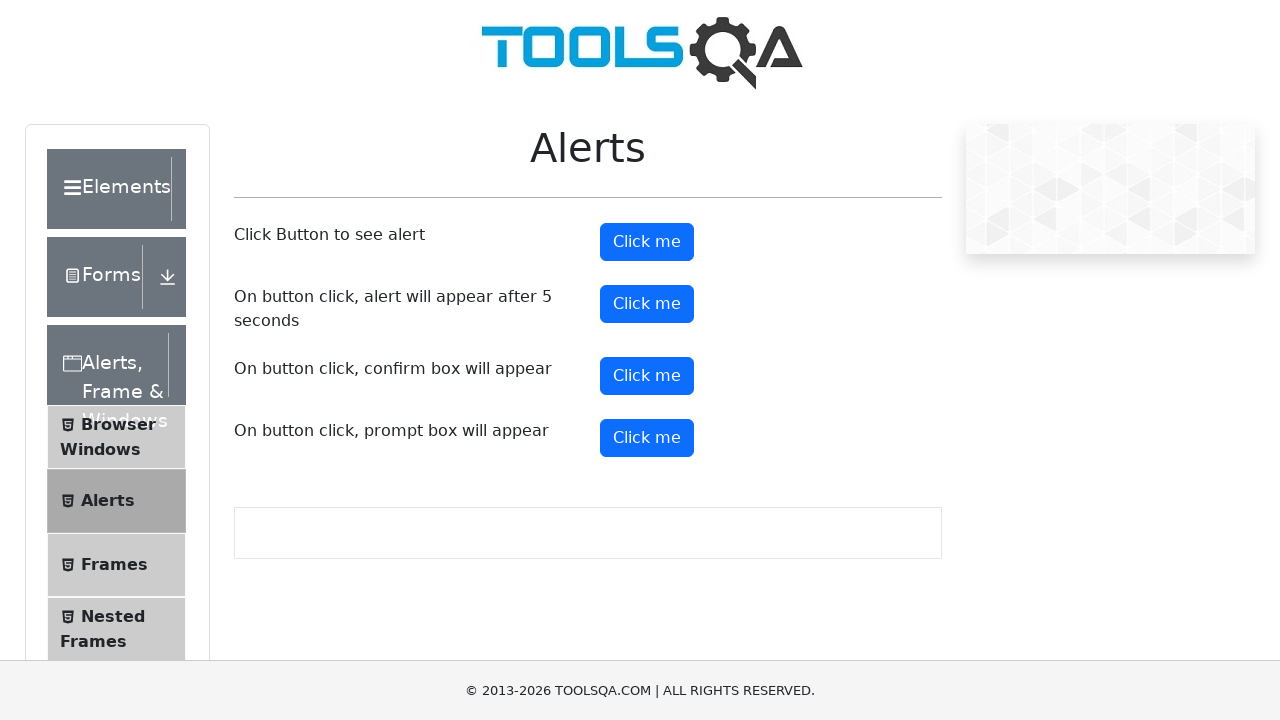

Clicked confirm button to trigger confirmation dialog at (647, 376) on #confirmButton
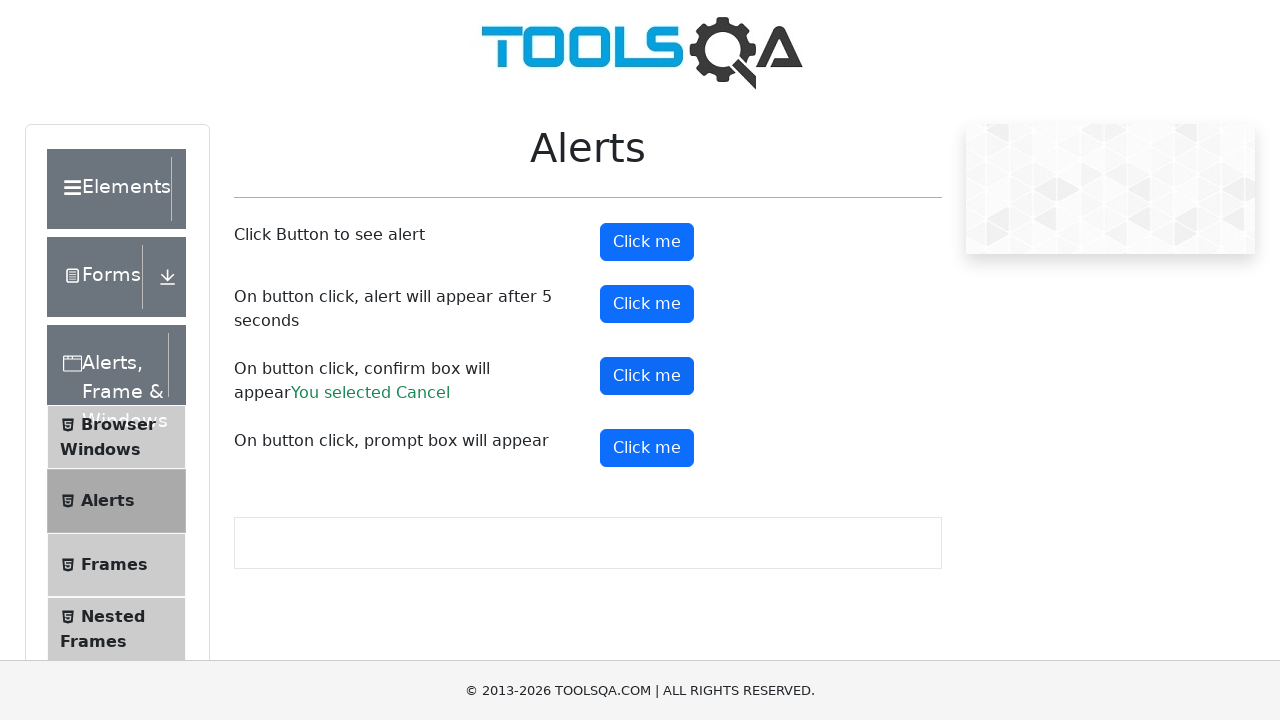

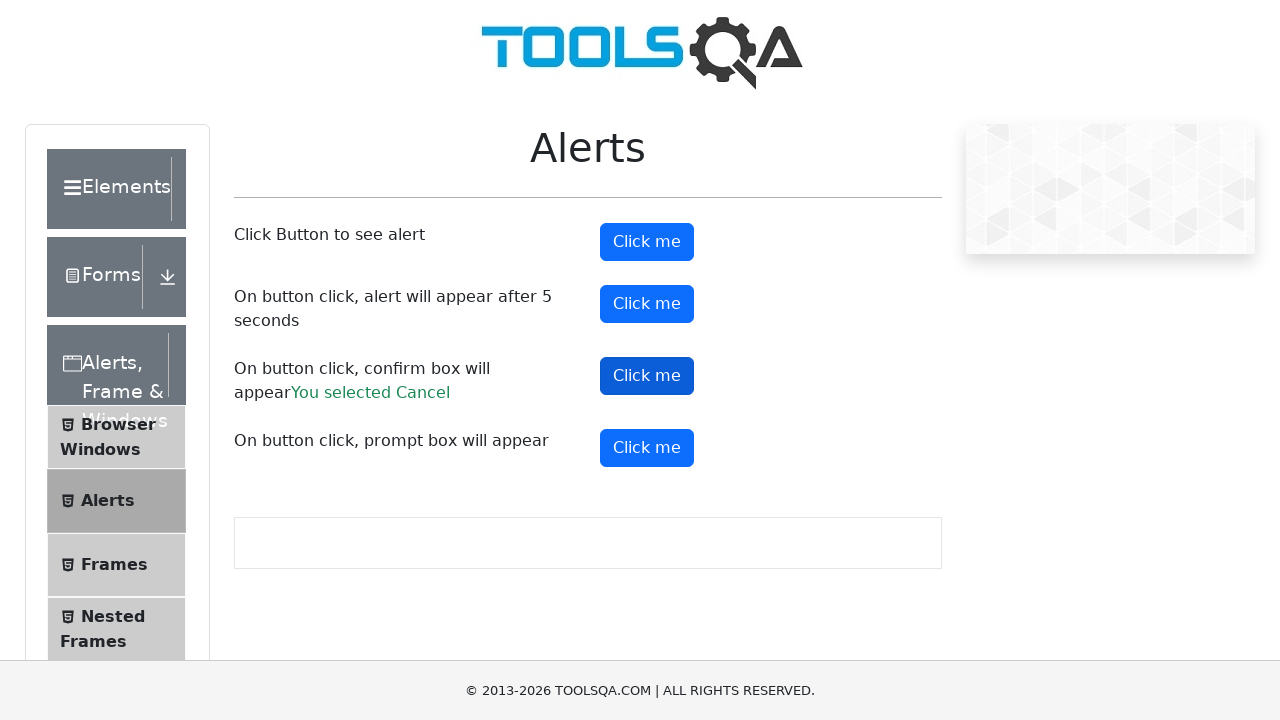